Tests filling out and submitting the contact form, then verifying redirect to thank you page.

Starting URL: https://skojarzenia.netlify.app/kontakt

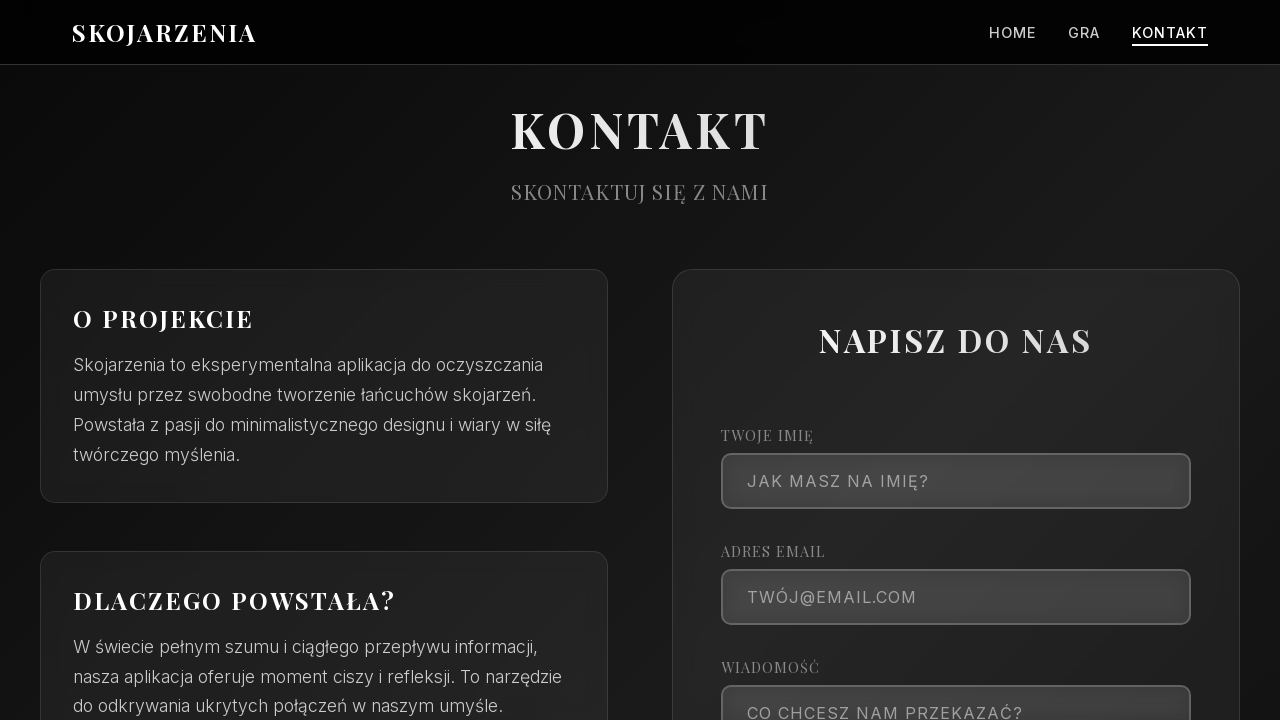

Filled name field with 'Test Wizard' on .contact-form input[name="name"]
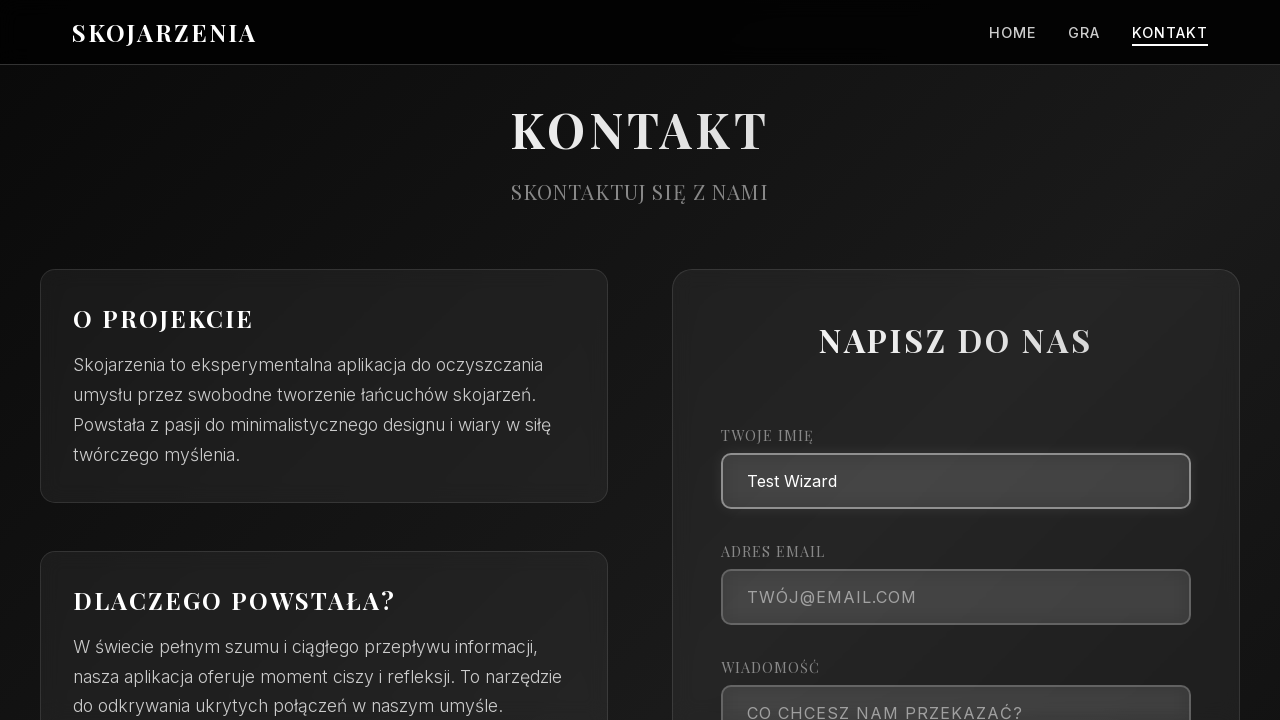

Filled email field with 'test@example.com' on .contact-form input[name="email"]
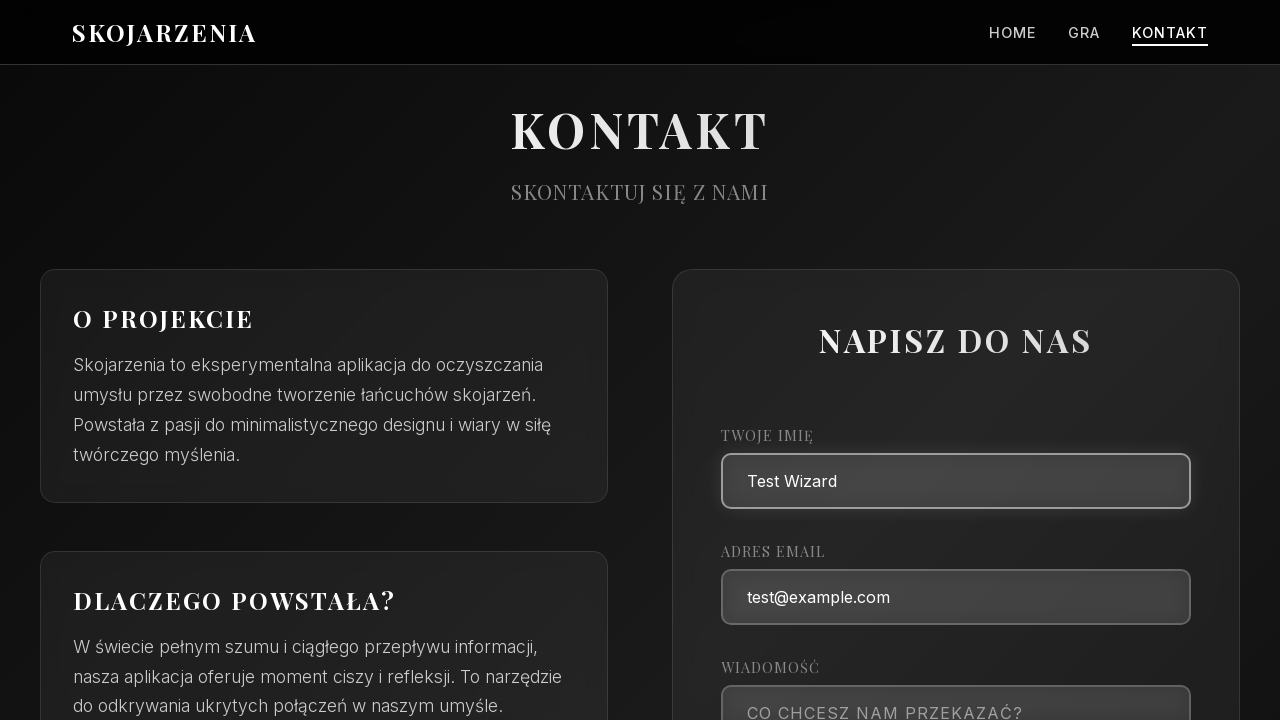

Filled message field with test message in Polish on .contact-form textarea[name="message"]
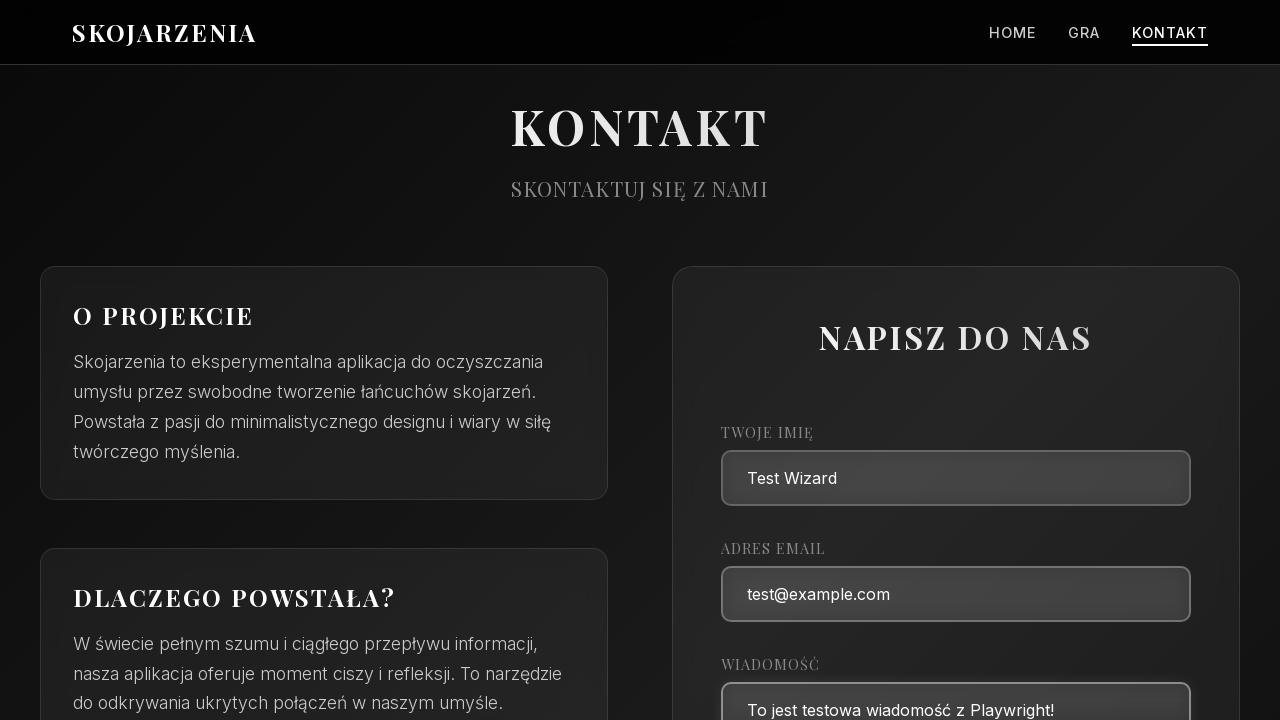

Clicked submit button to send form at (956, 361) on .contact-form button[type="submit"]
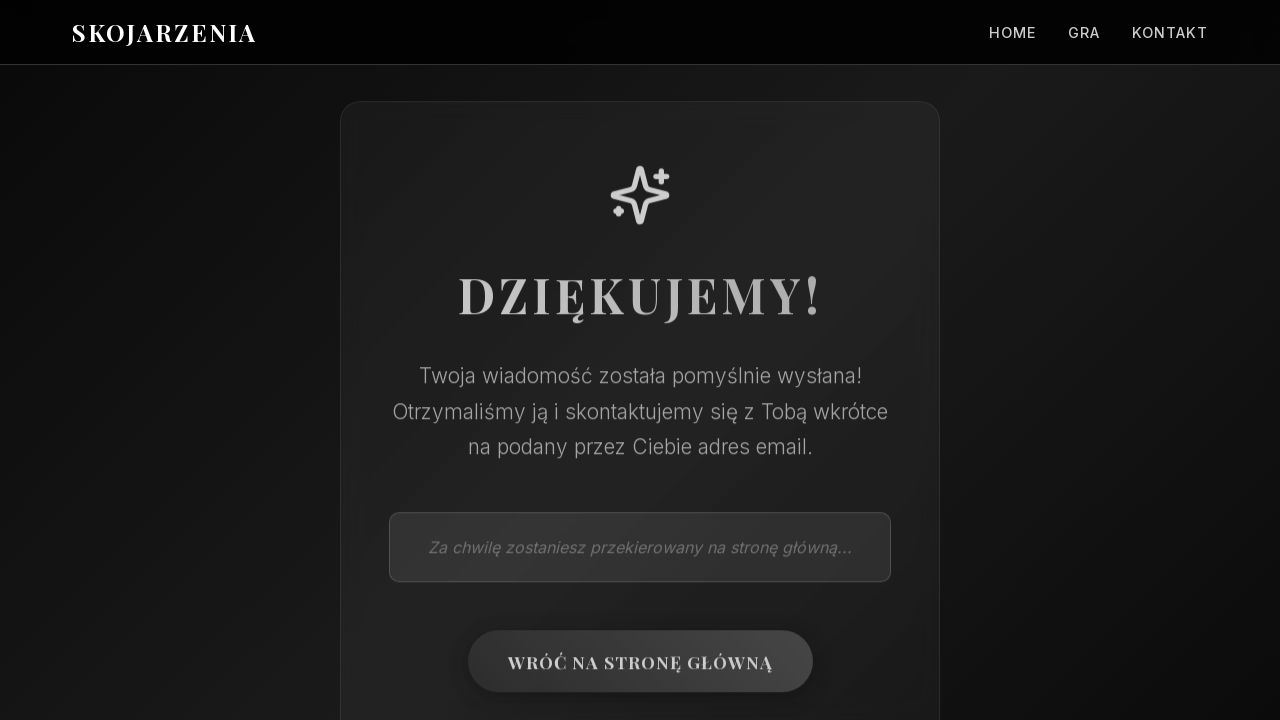

Page redirected to thank you page (dziekujemy)
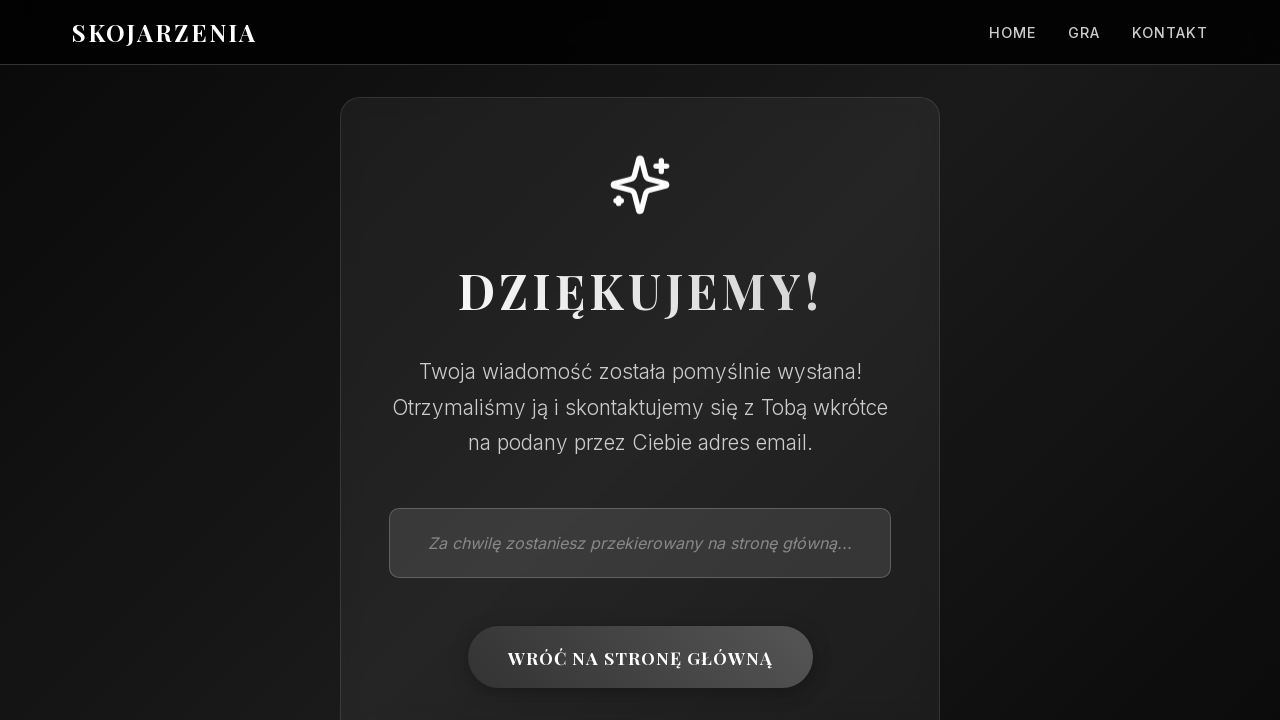

Thank you heading 'DZIĘKUJEMY!' is displayed
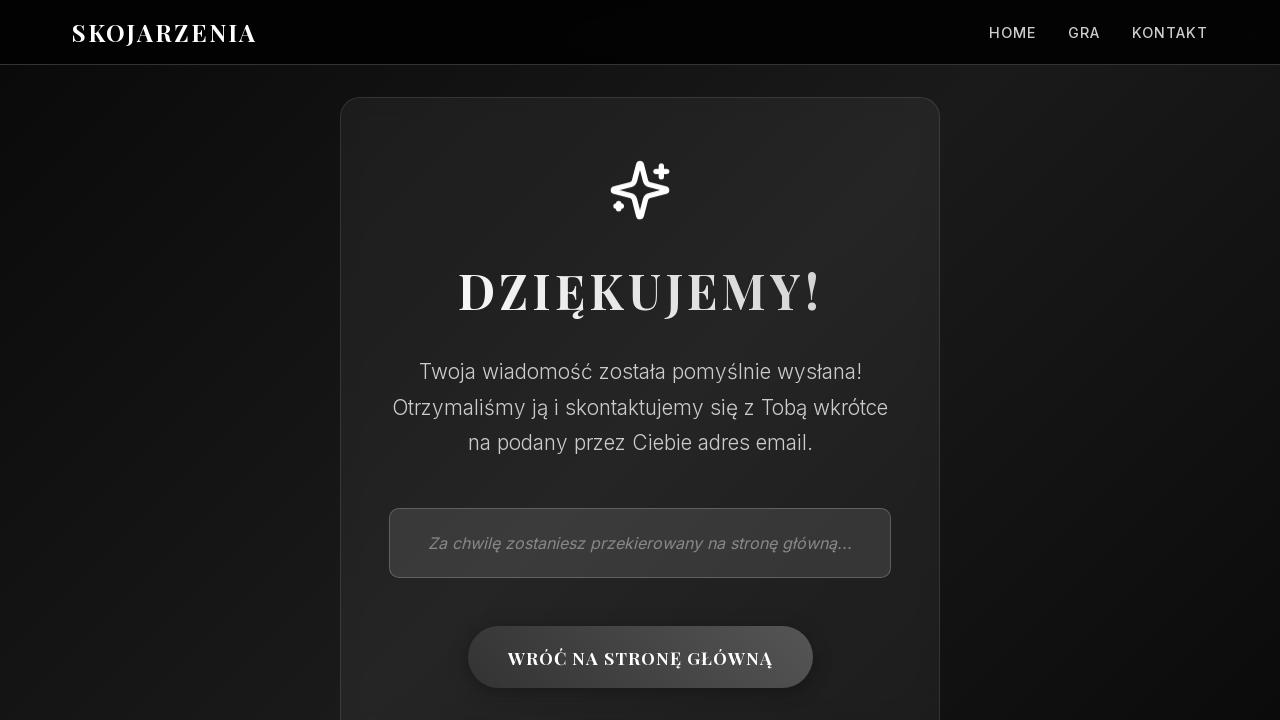

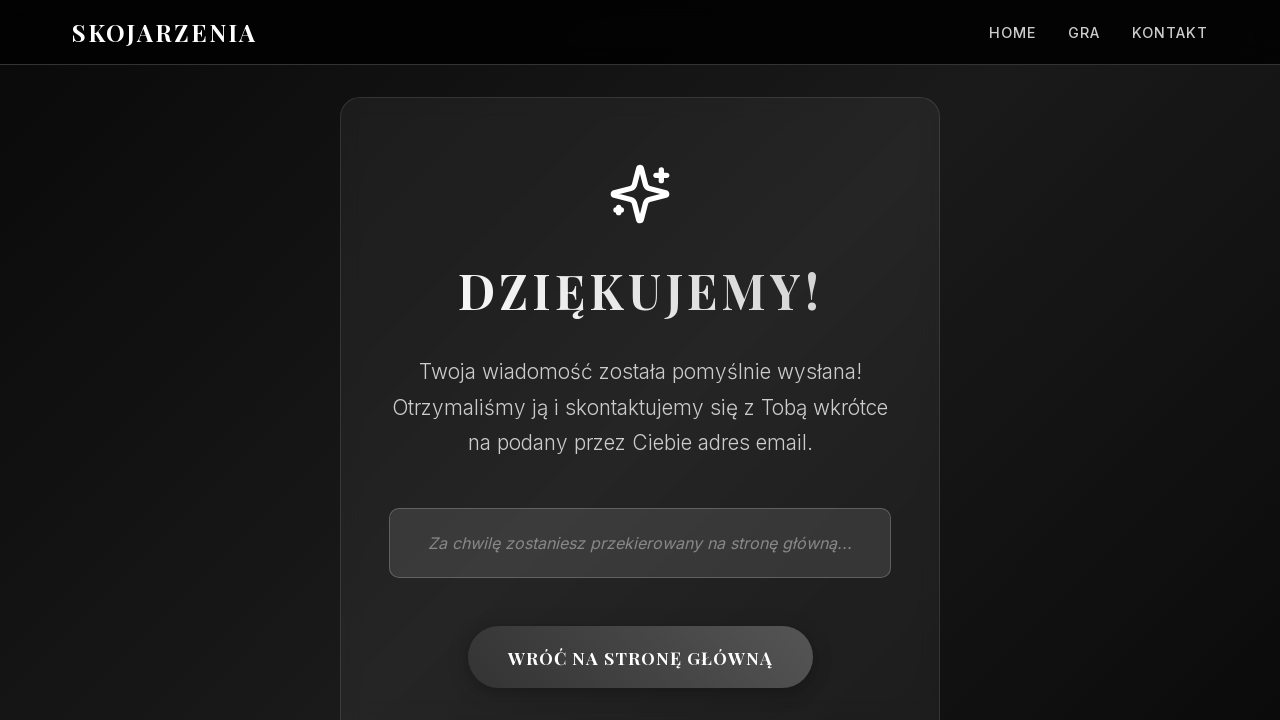